Tests static dropdown selection by choosing an option from the dropdown menu

Starting URL: https://codenboxautomationlab.com/practice/

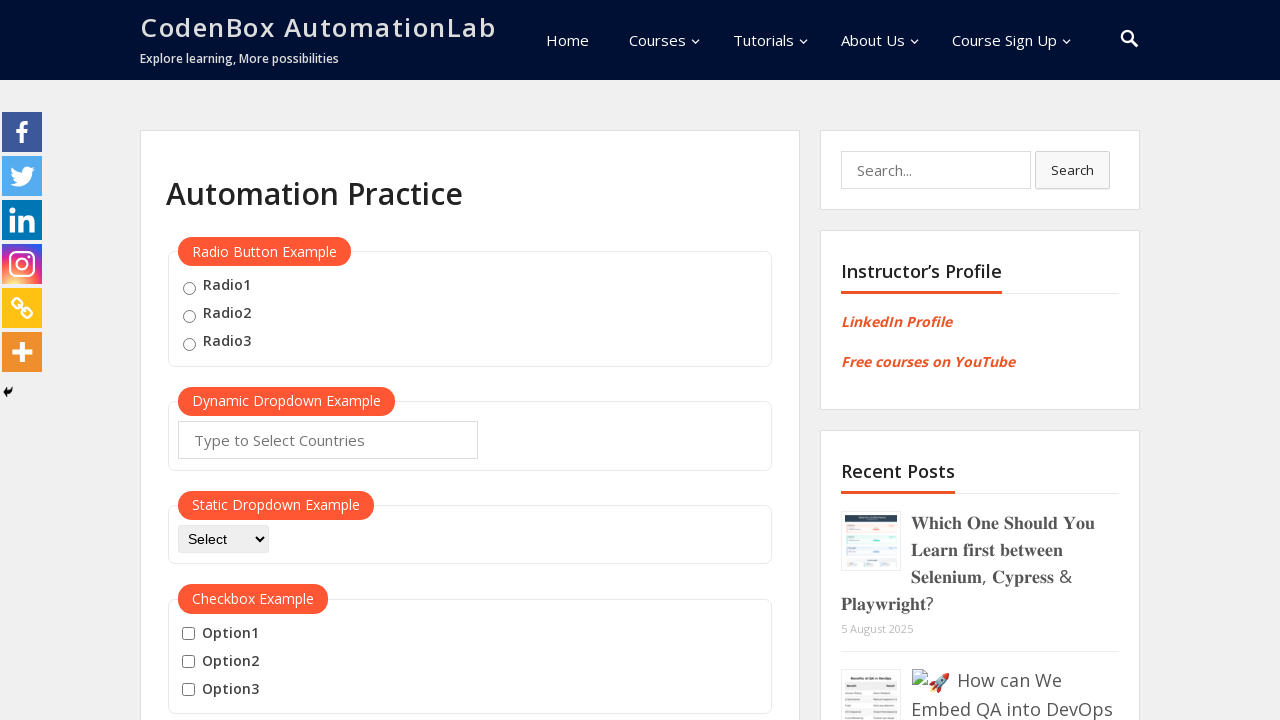

Navigated to practice page
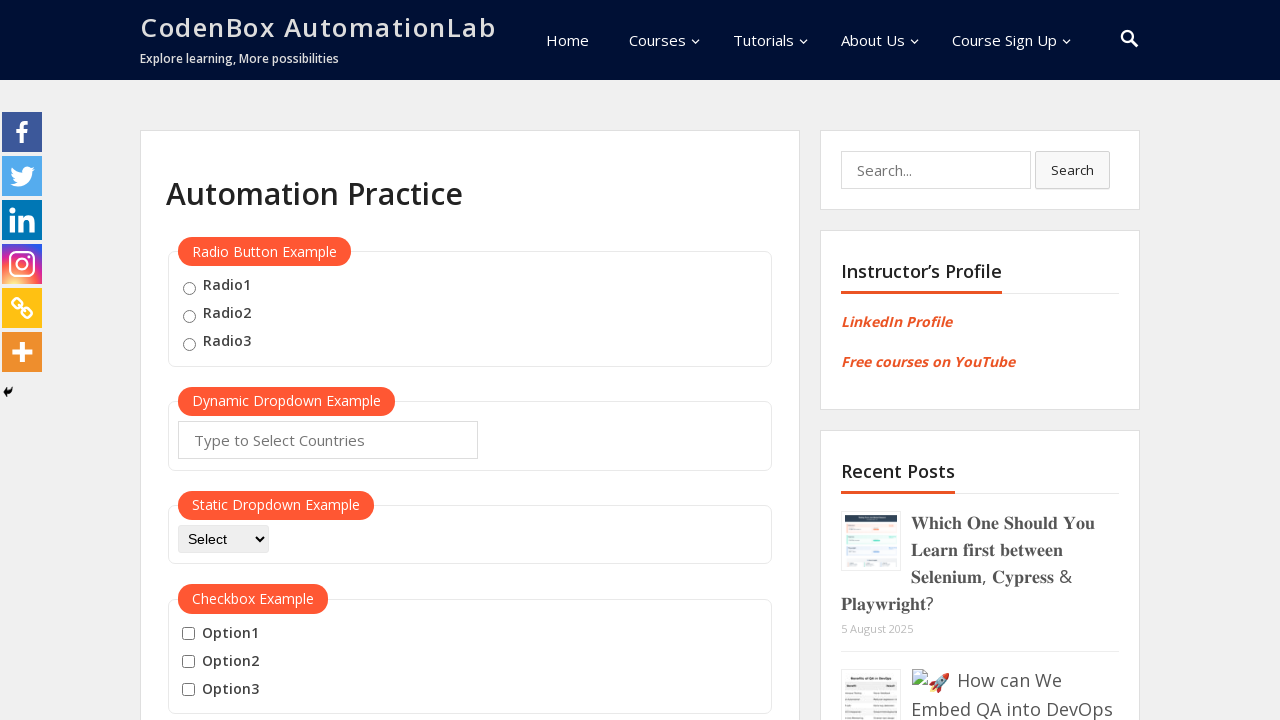

Selected 'Selenium' from static dropdown menu on #dropdown-class-example
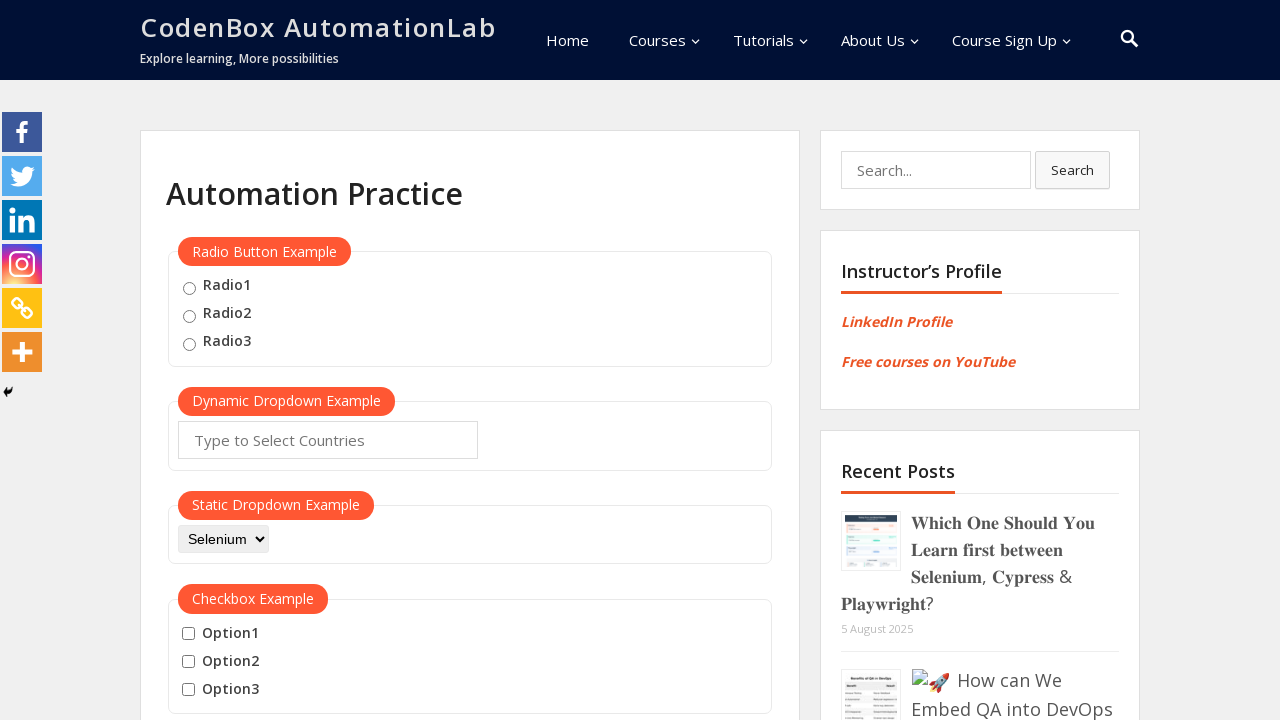

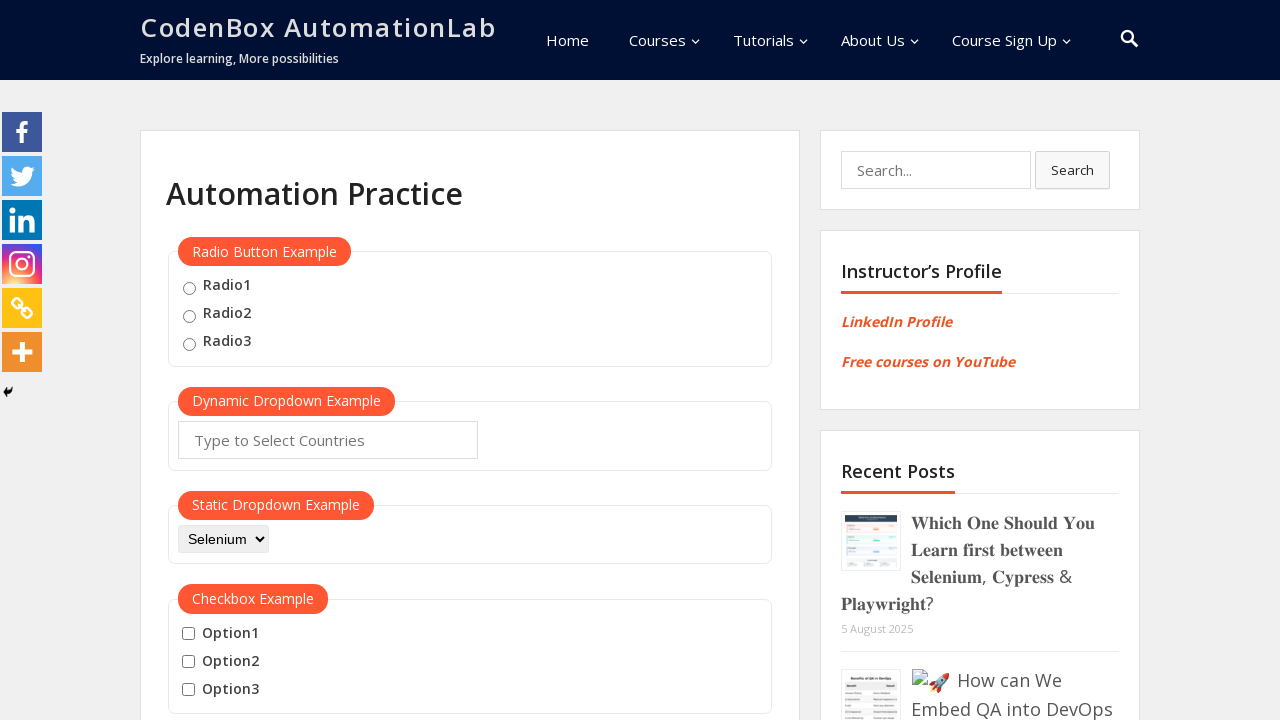